Tests a form submission by filling in first name, last name, and email fields, then submitting the form

Starting URL: https://secure-retreat-92358.herokuapp.com/

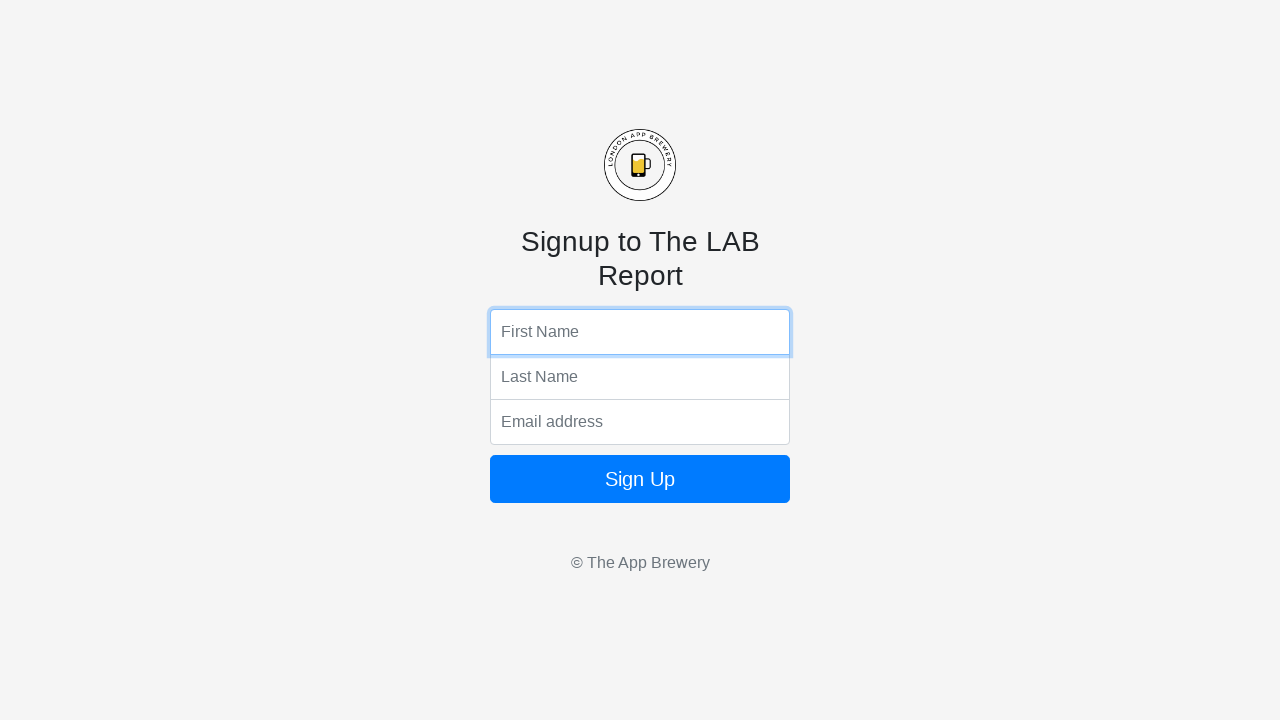

Filled first name field with 'Marcus' on input[name='fName']
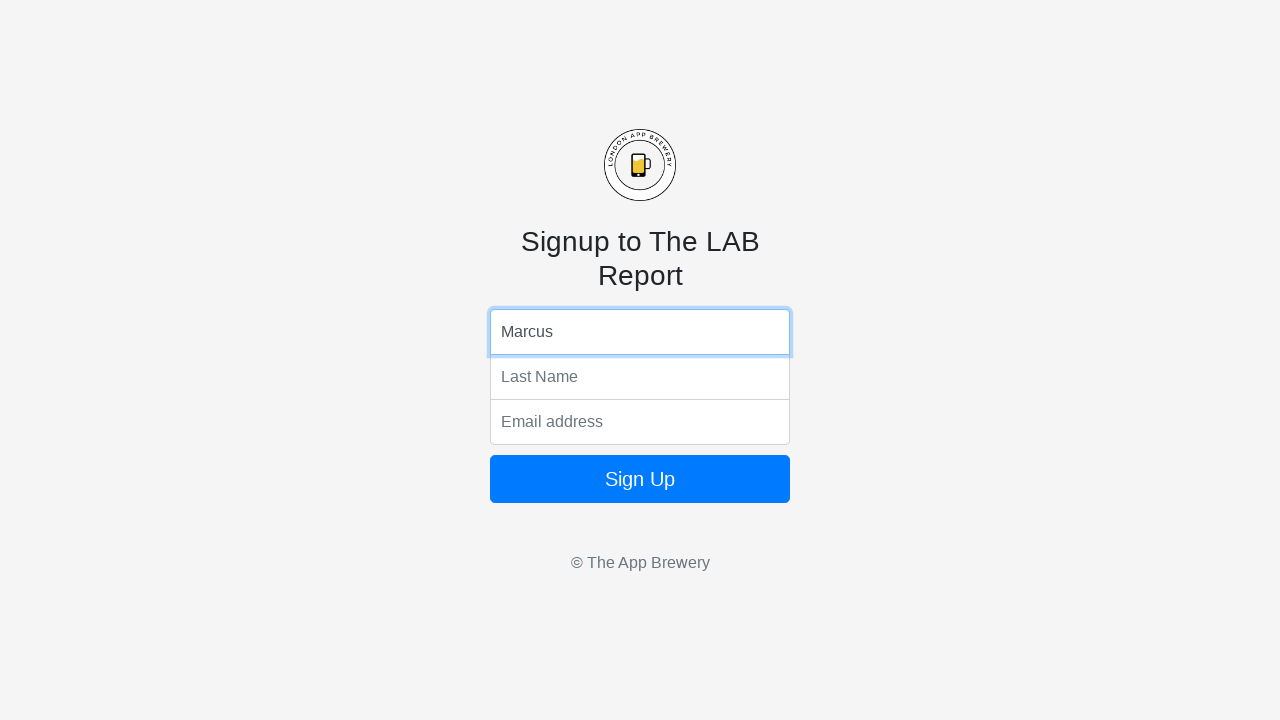

Filled last name field with 'Chen' on input[name='lName']
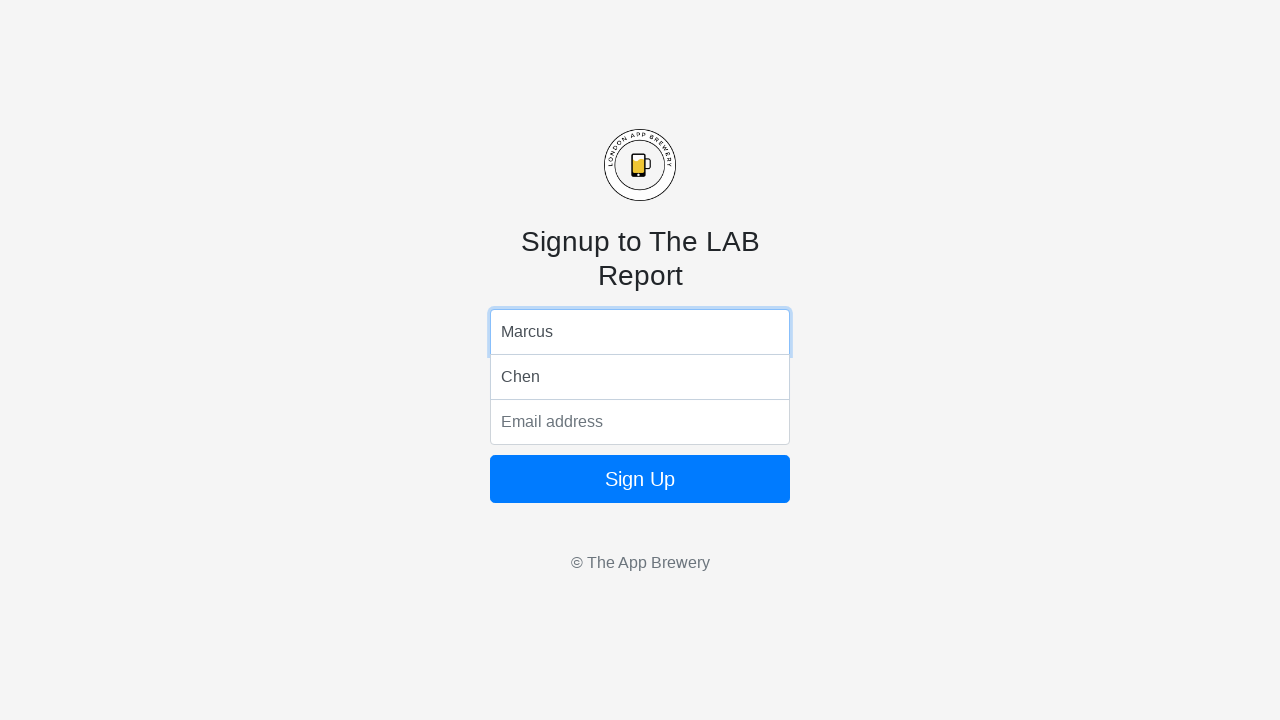

Filled email field with 'marcus.chen@example.com' on input[name='email']
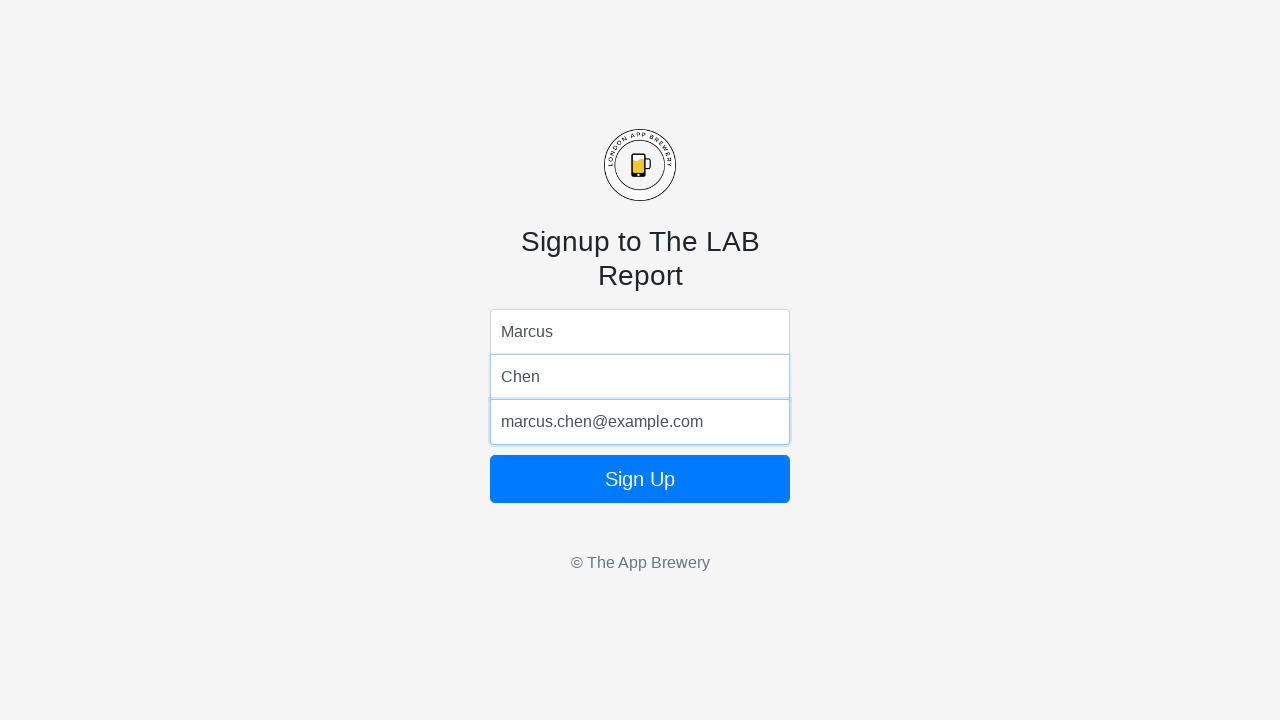

Clicked submit button to submit the form at (640, 479) on button
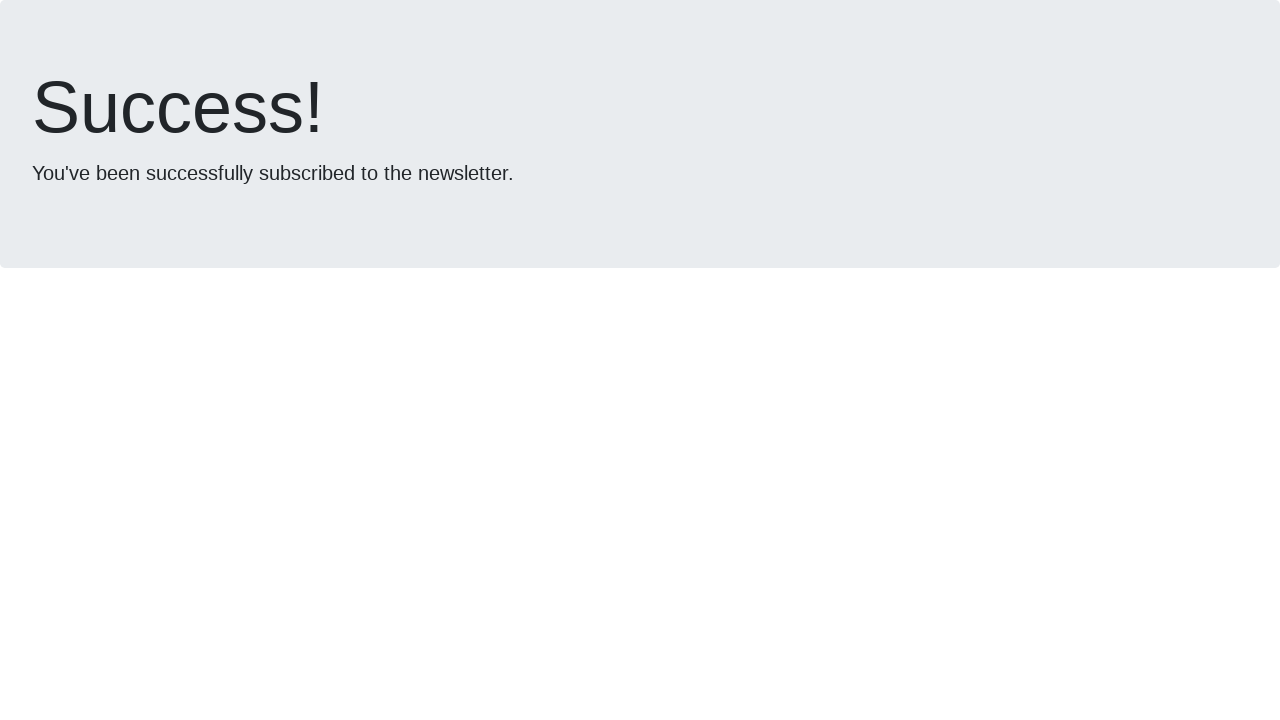

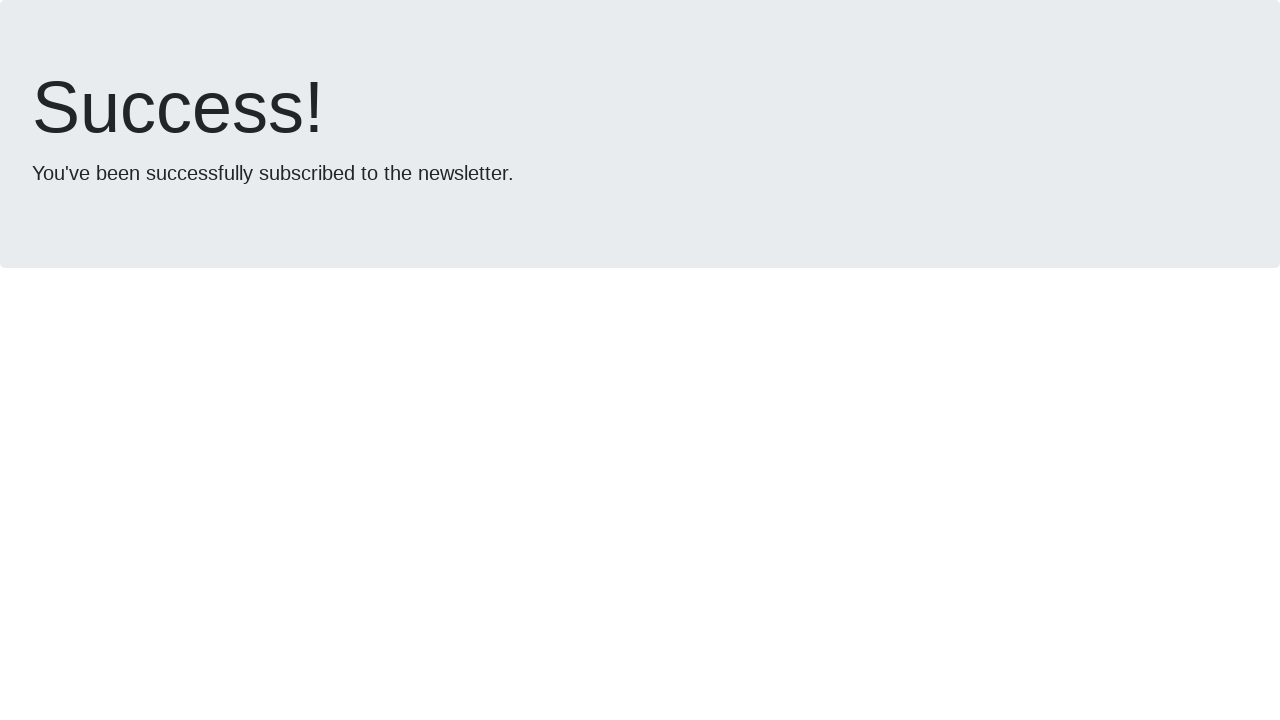